Tests sorting a table using semantic class selectors by clicking the "dues" column header and verifying the values are sorted correctly

Starting URL: http://the-internet.herokuapp.com/tables

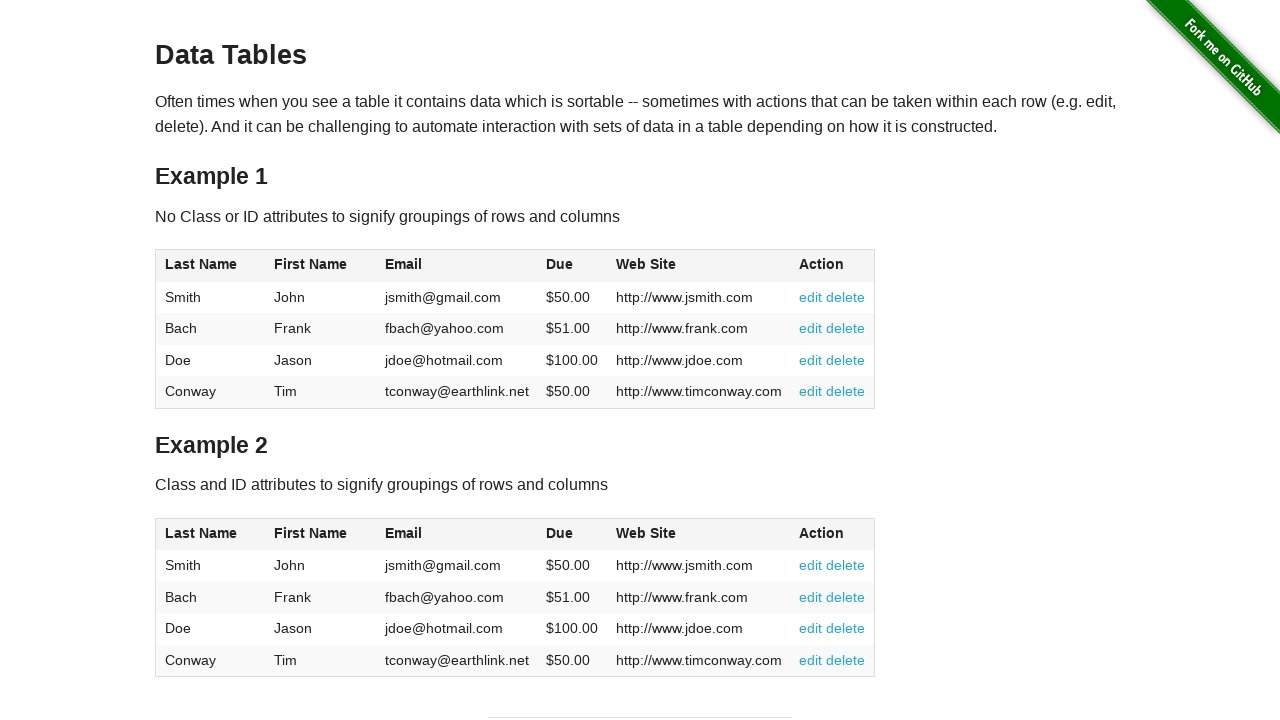

Clicked the 'dues' column header to sort the table at (560, 533) on #table2 thead .dues
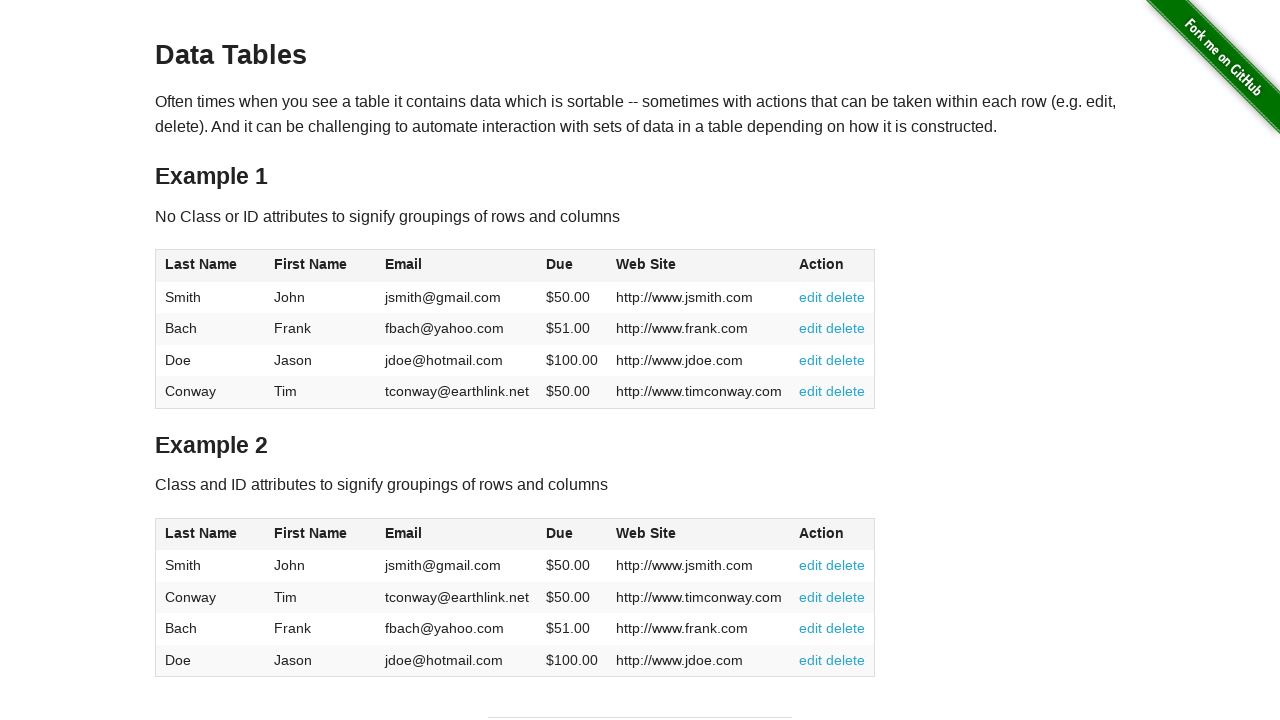

Table data in 'dues' column loaded after sorting
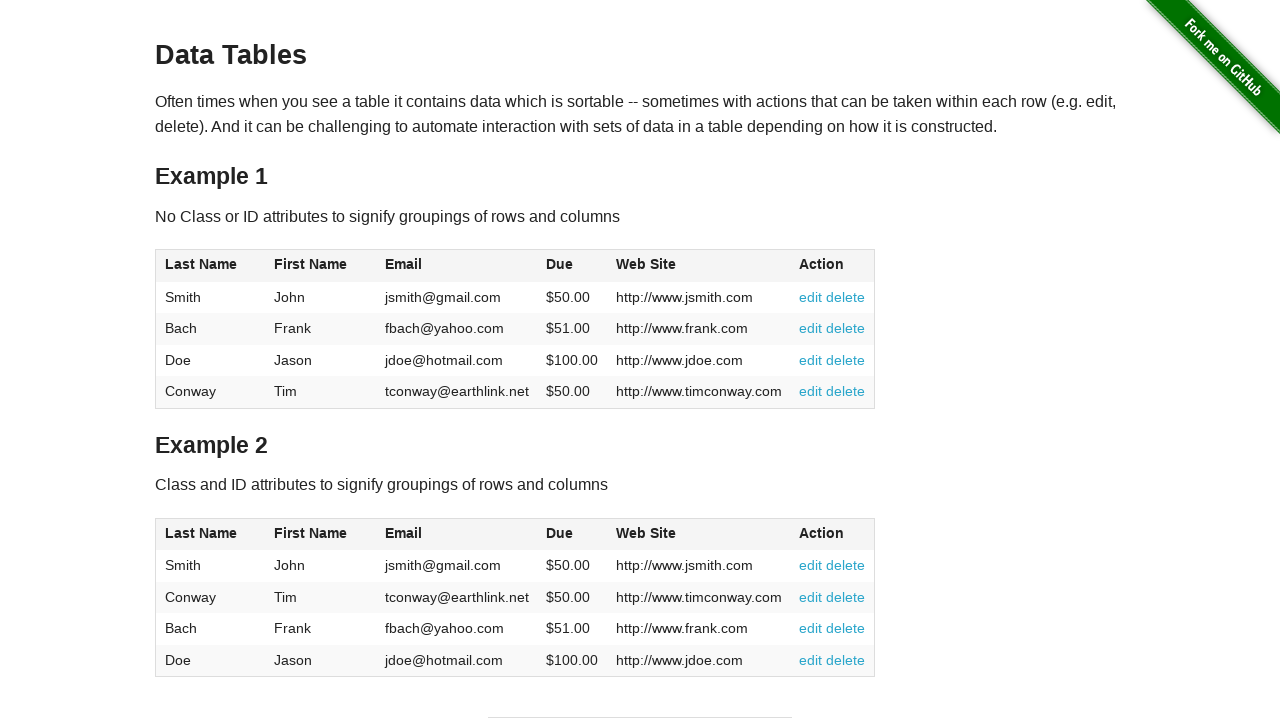

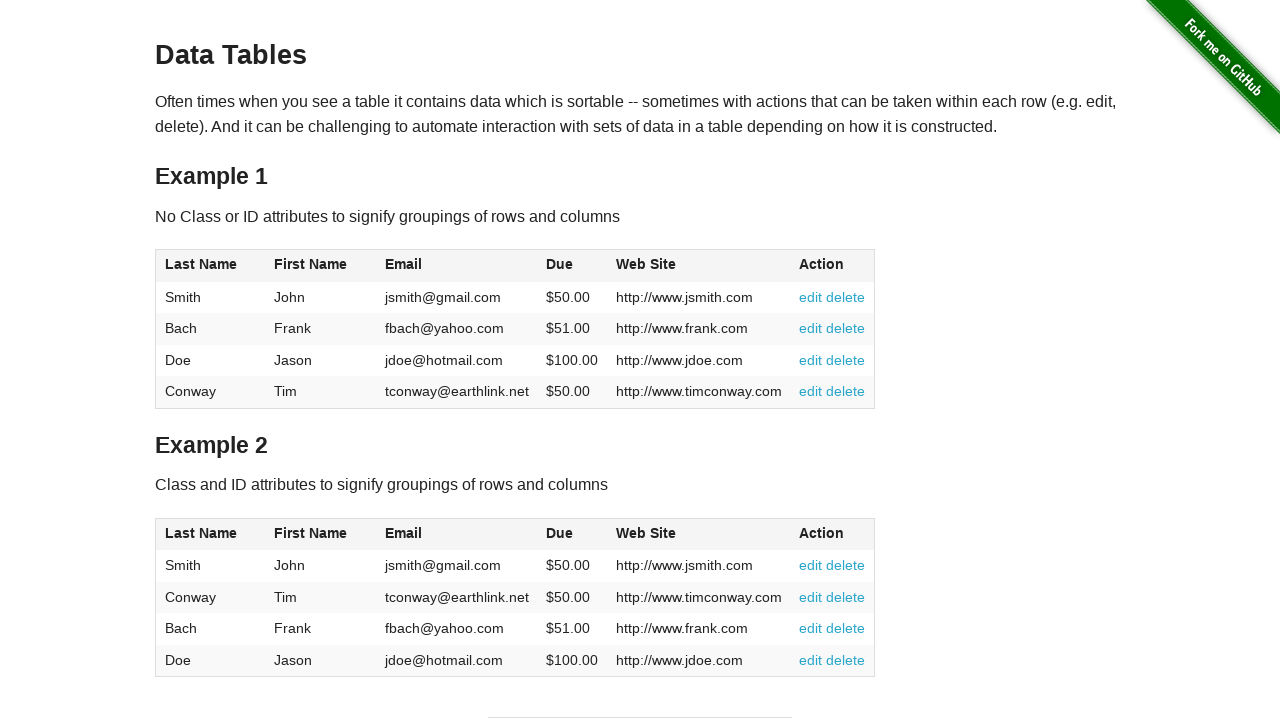